Tests confirmation alert functionality by clicking a button to trigger an alert and dismissing it

Starting URL: https://demoqa.com/alerts

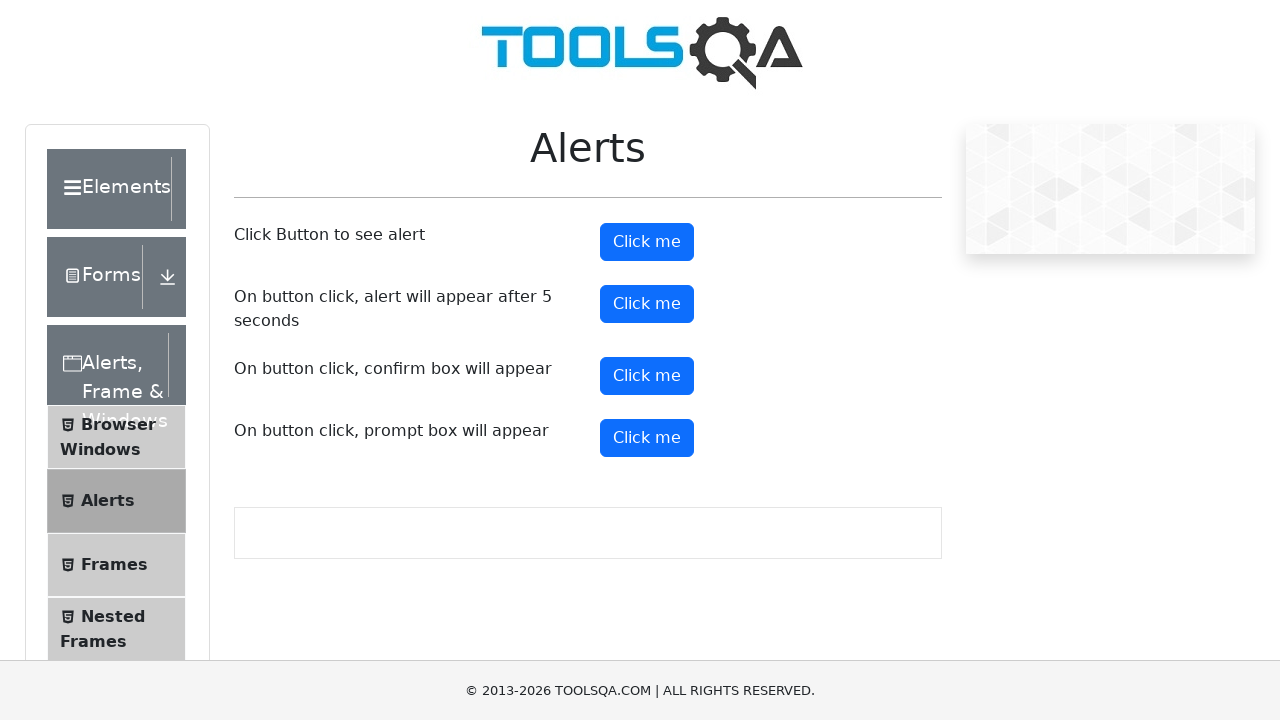

Set up dialog handler to dismiss confirmation alerts
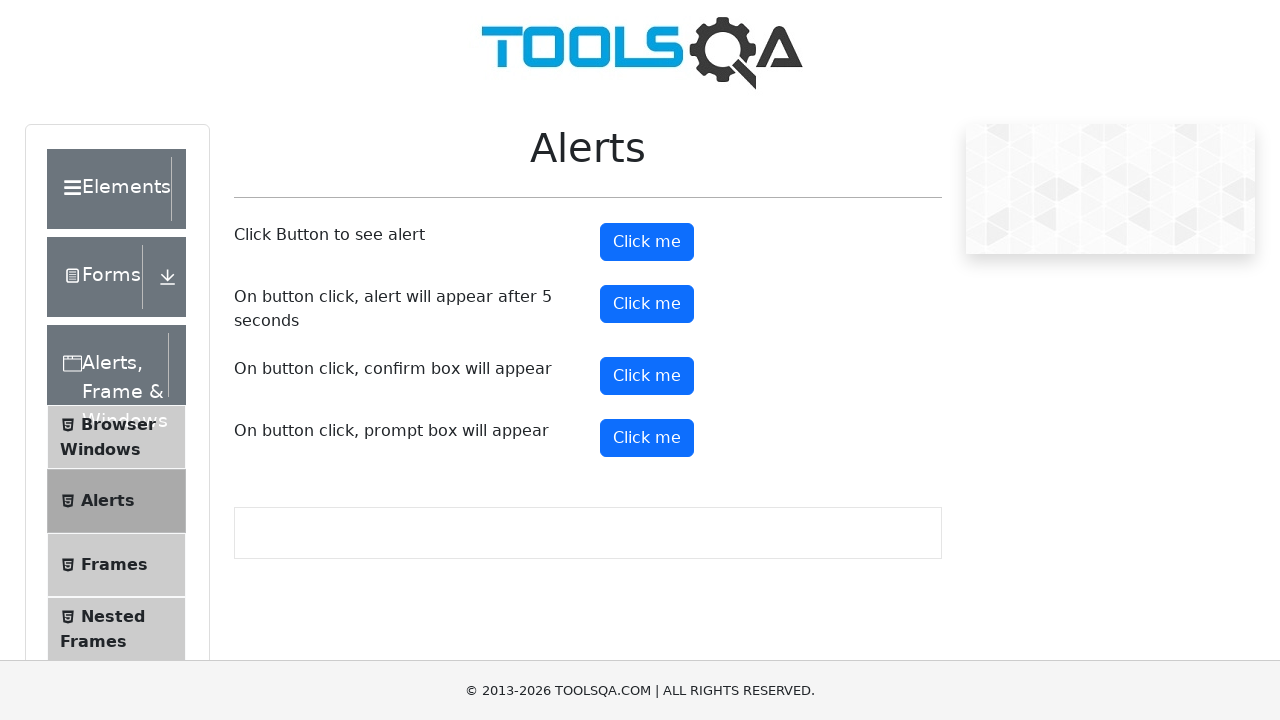

Clicked button to trigger confirmation alert at (647, 376) on #confirmButton
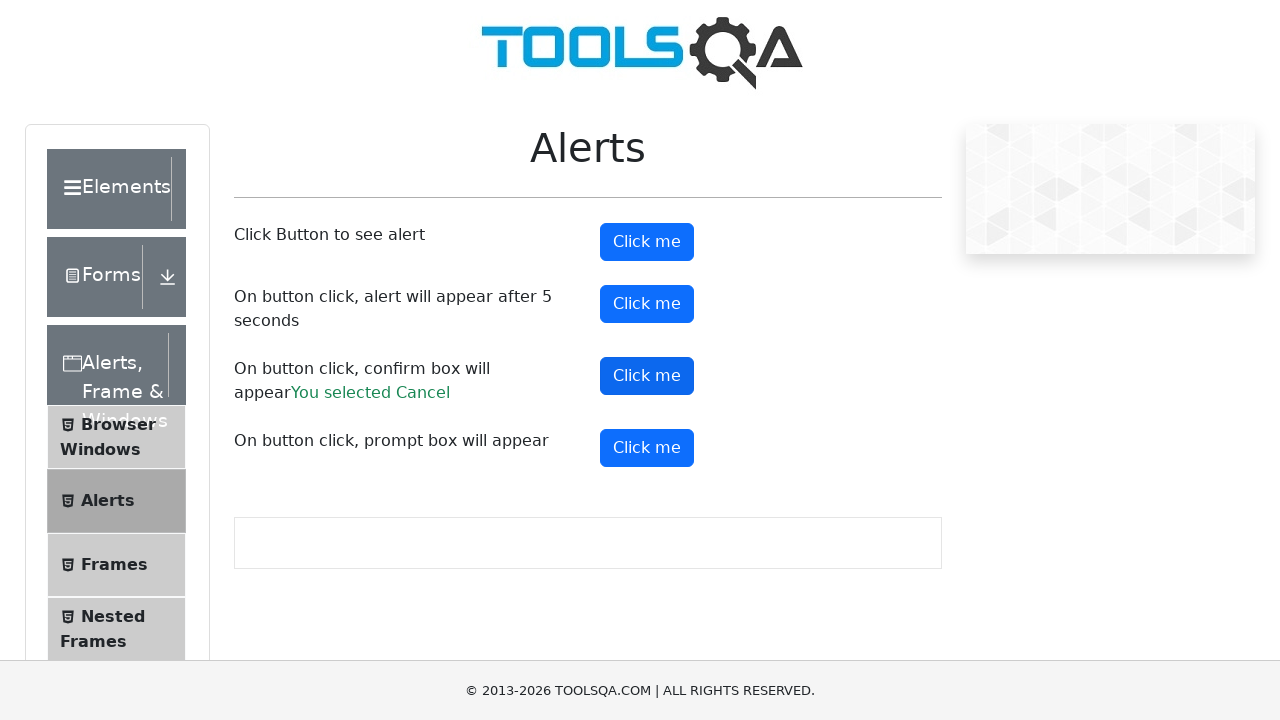

Confirmation result element loaded
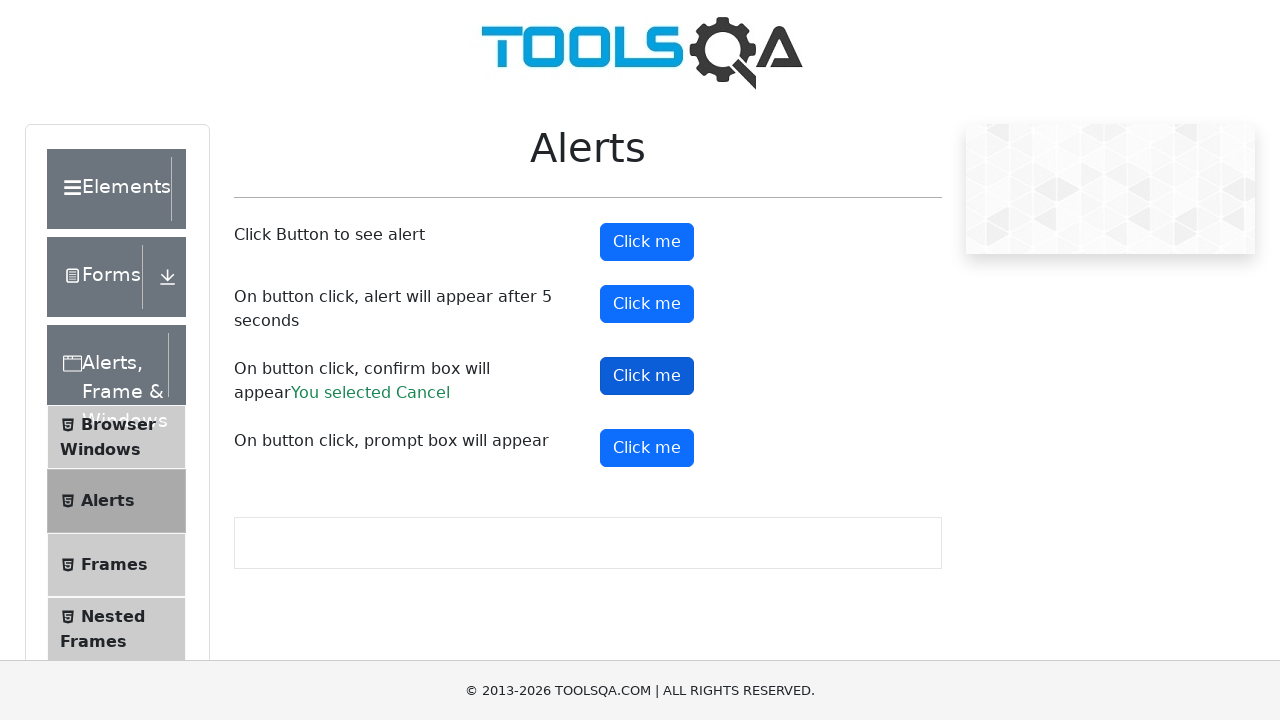

Retrieved confirmation result text
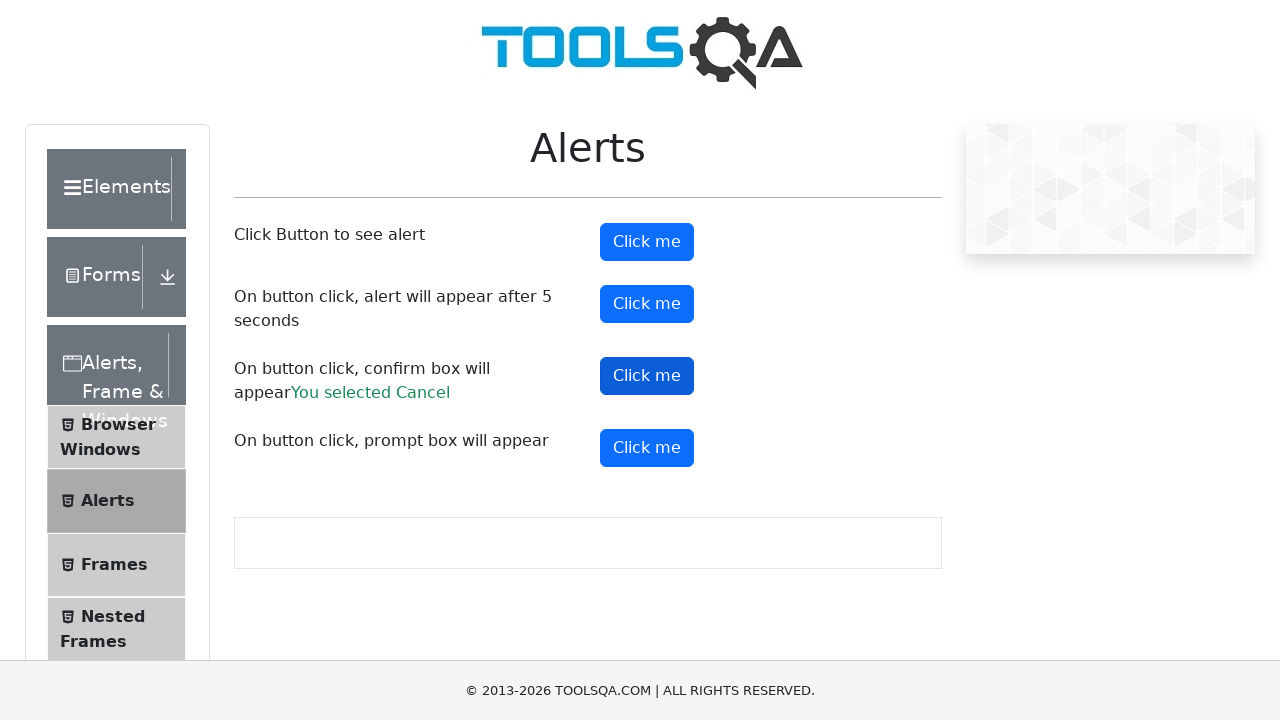

Verified that result contains 'Cancel' after dismissing alert
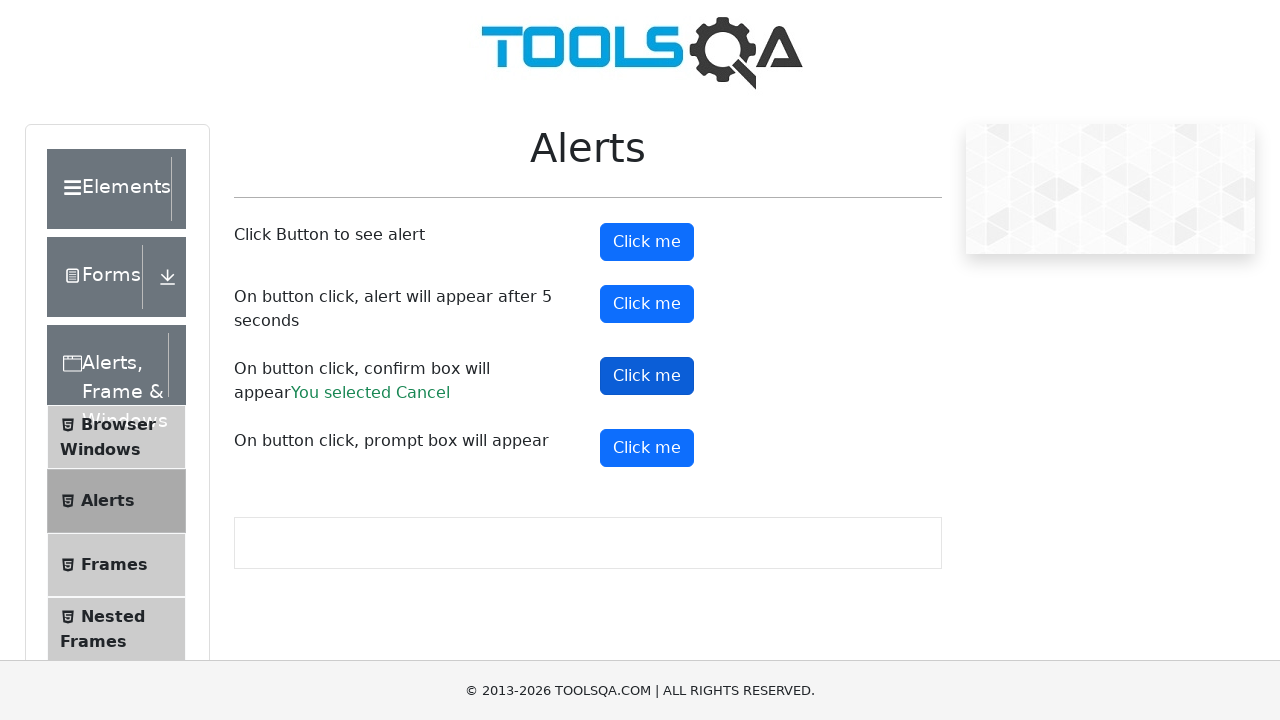

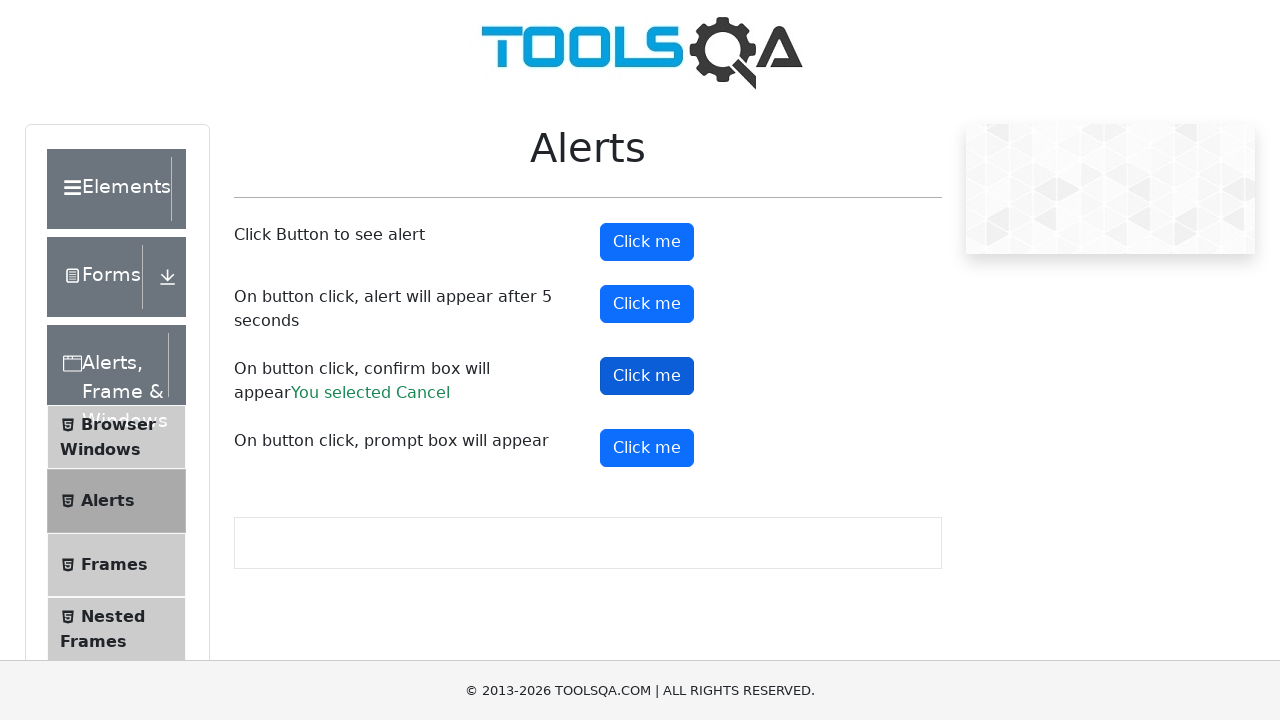